Tests a practice form submission by filling out all fields including personal information, gender, date of birth, subjects, hobbies, address, state, and city, then submits the form and verifies the result table is displayed.

Starting URL: https://demoqa.com/automation-practice-form

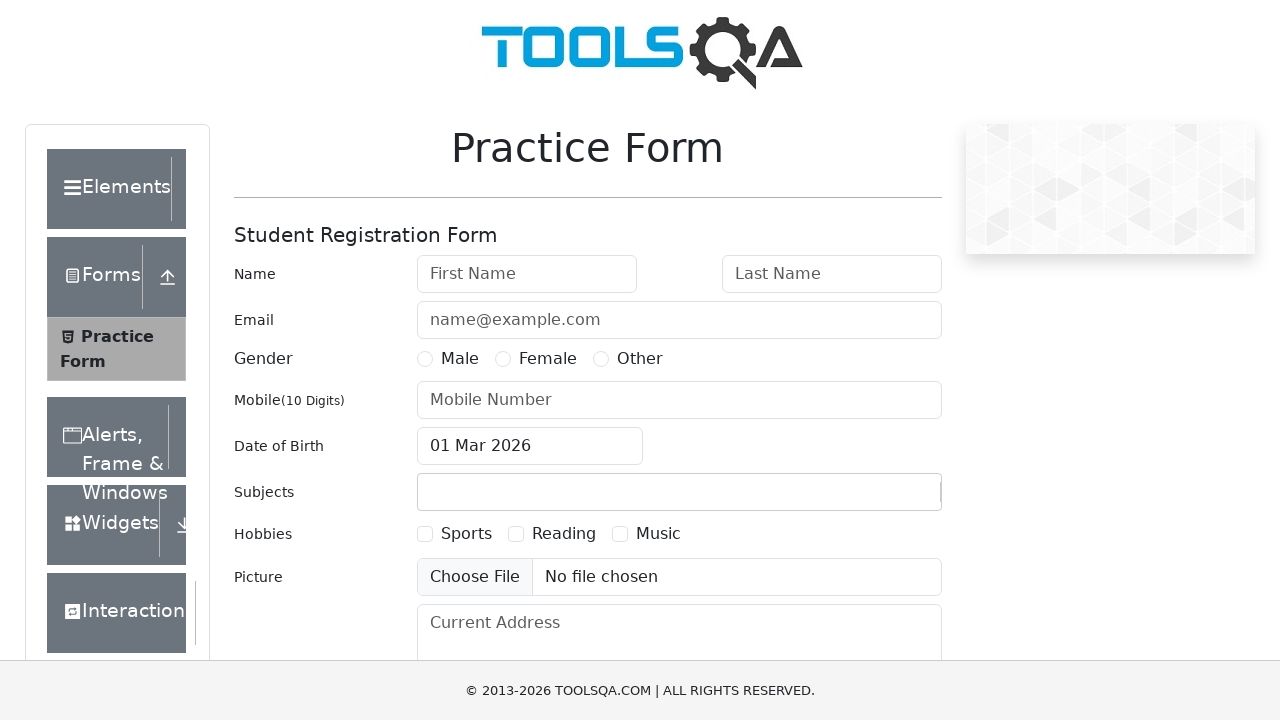

Filled first name field with 'Petr' on #firstName
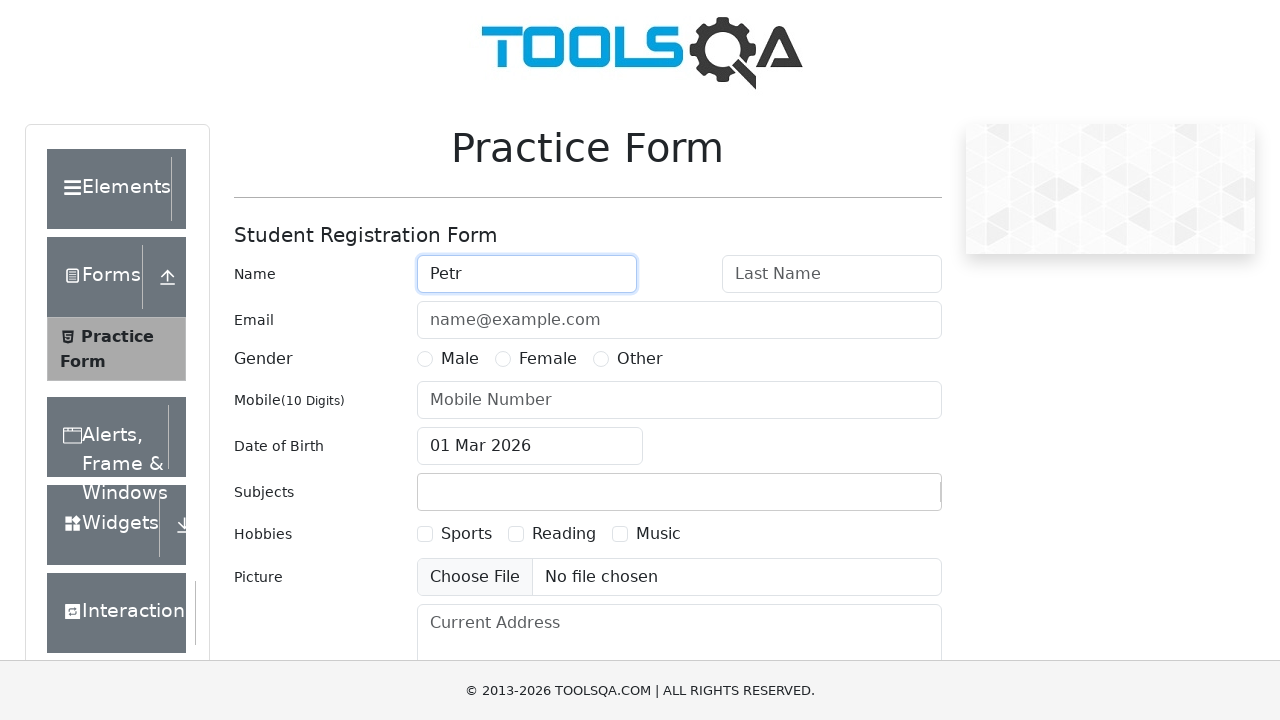

Filled last name field with 'Petrov' on #lastName
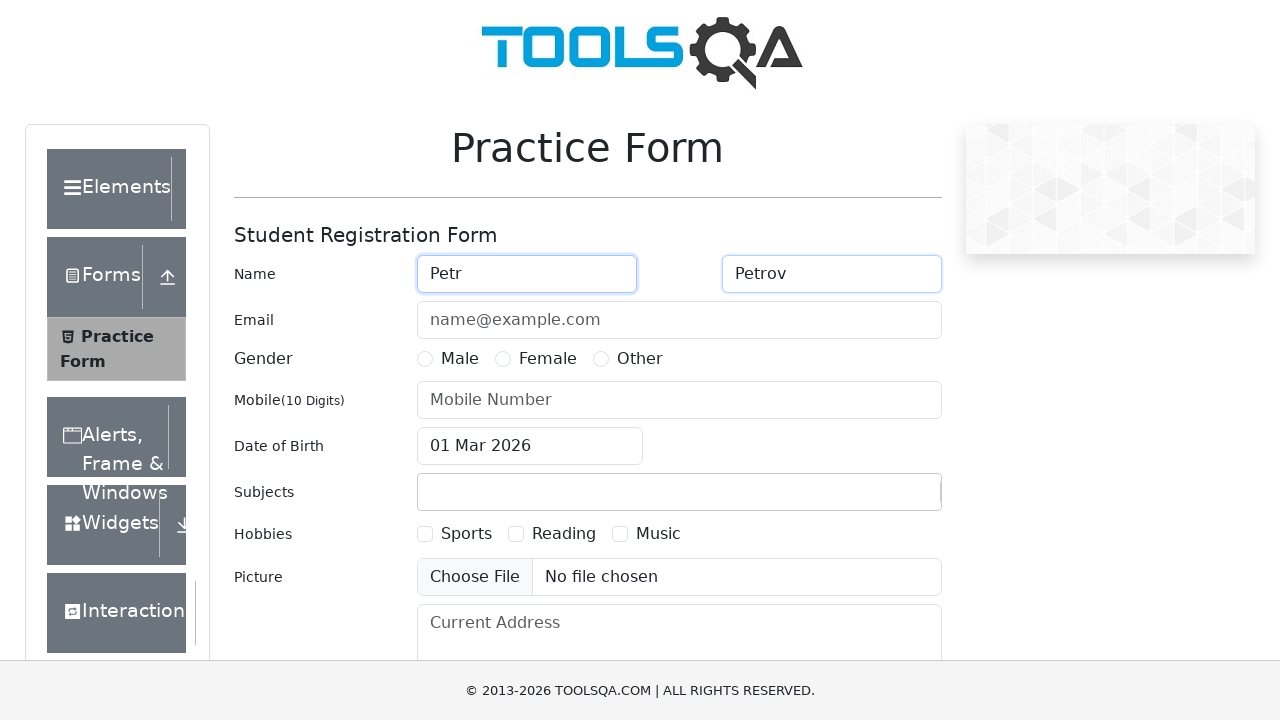

Filled email field with 'user1@example.com' on #userEmail
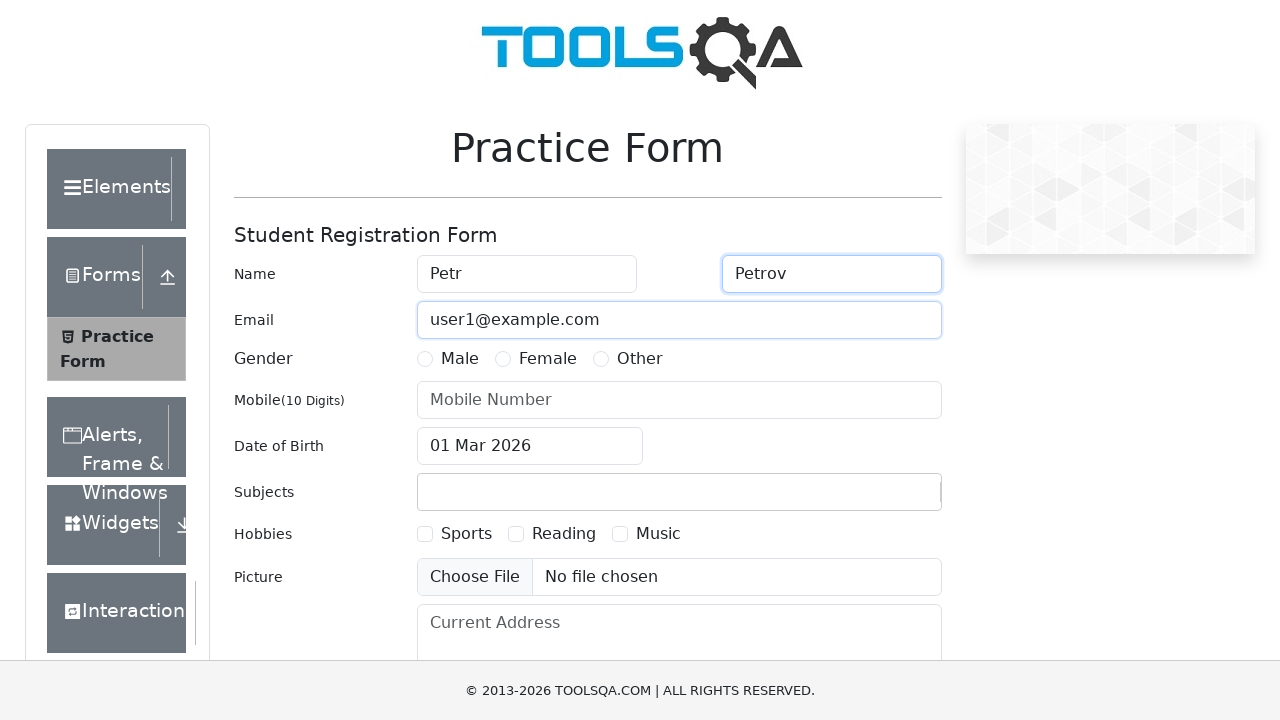

Selected Male gender option at (460, 359) on label[for='gender-radio-1']
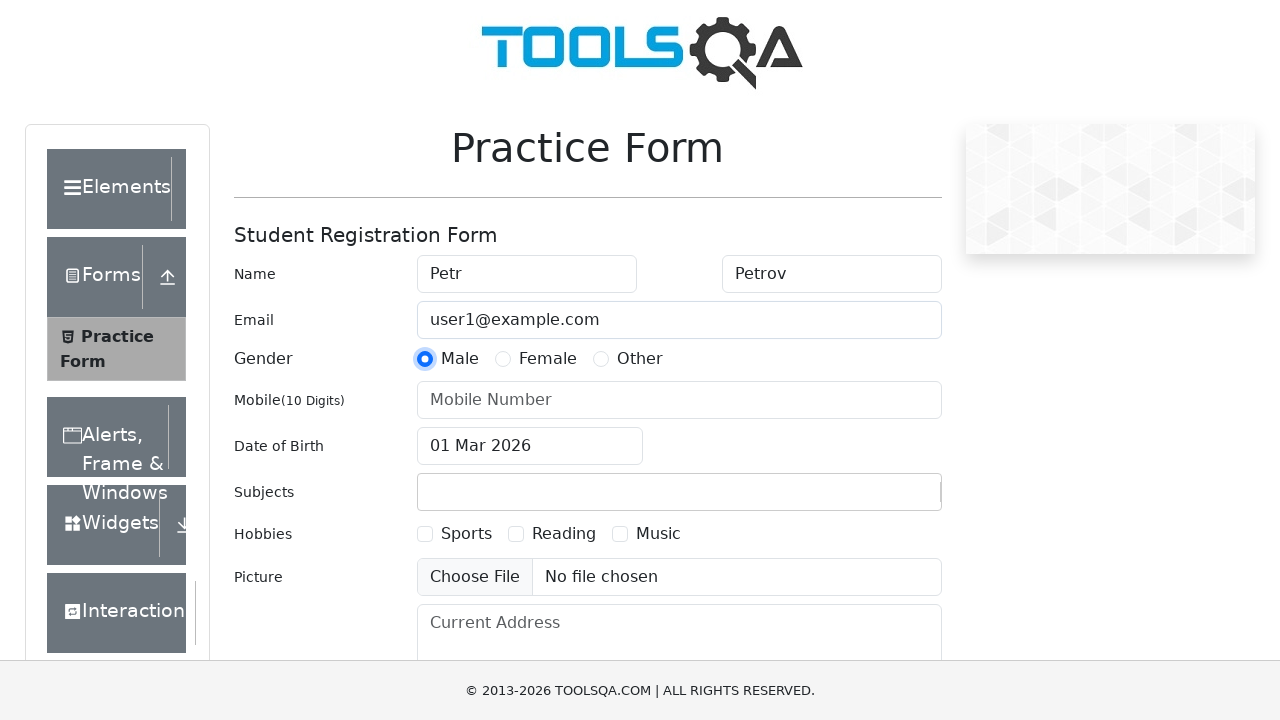

Filled phone number field with '8800100101' on #userNumber
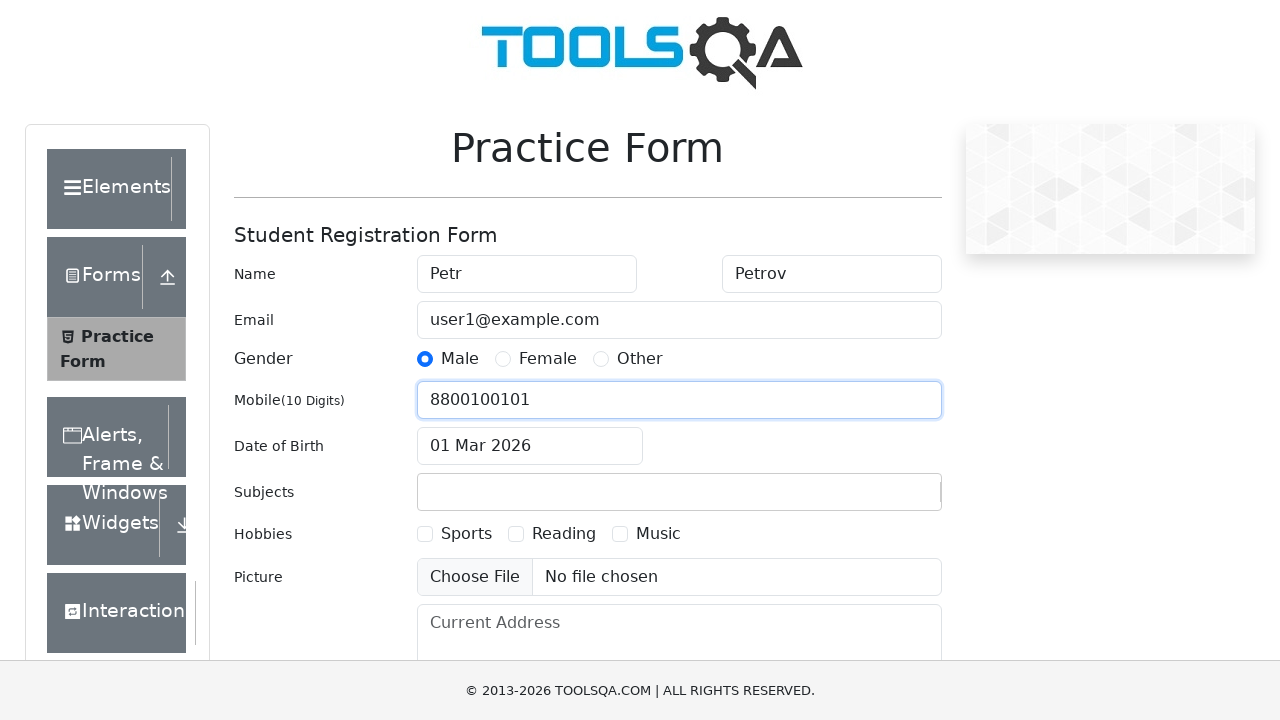

Clicked date of birth input field at (530, 446) on #dateOfBirthInput
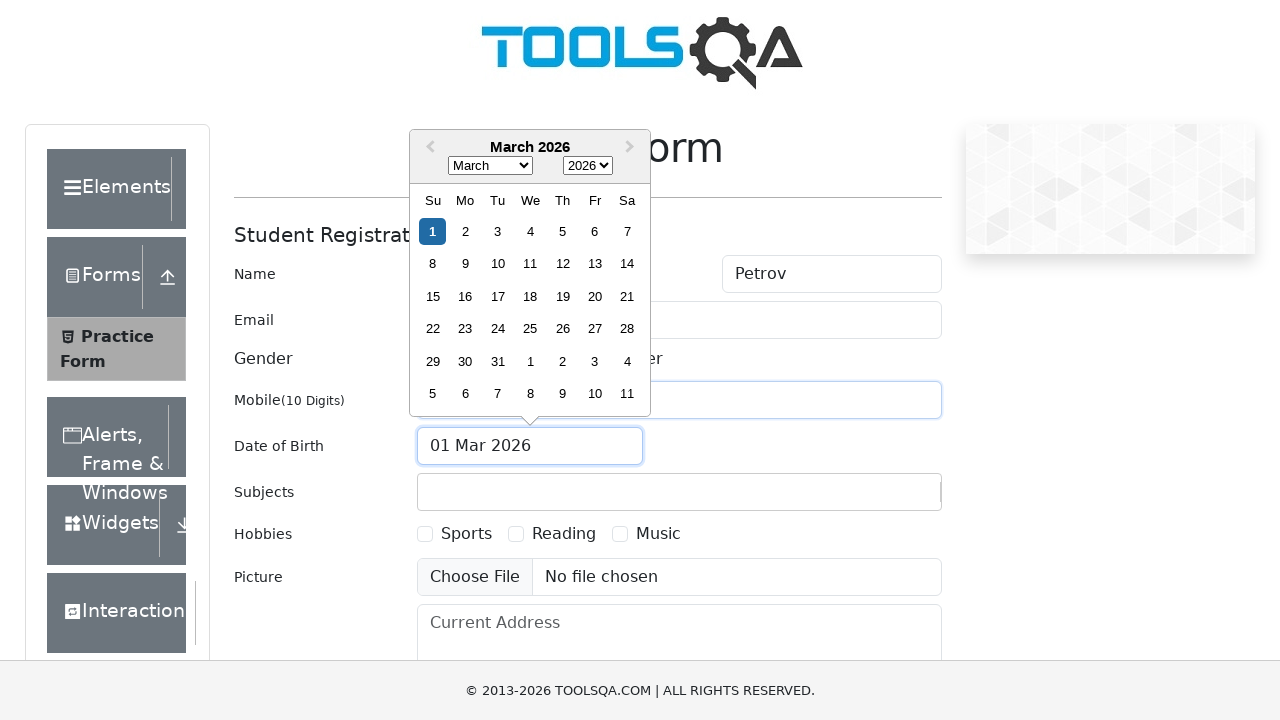

Selected all text in date field
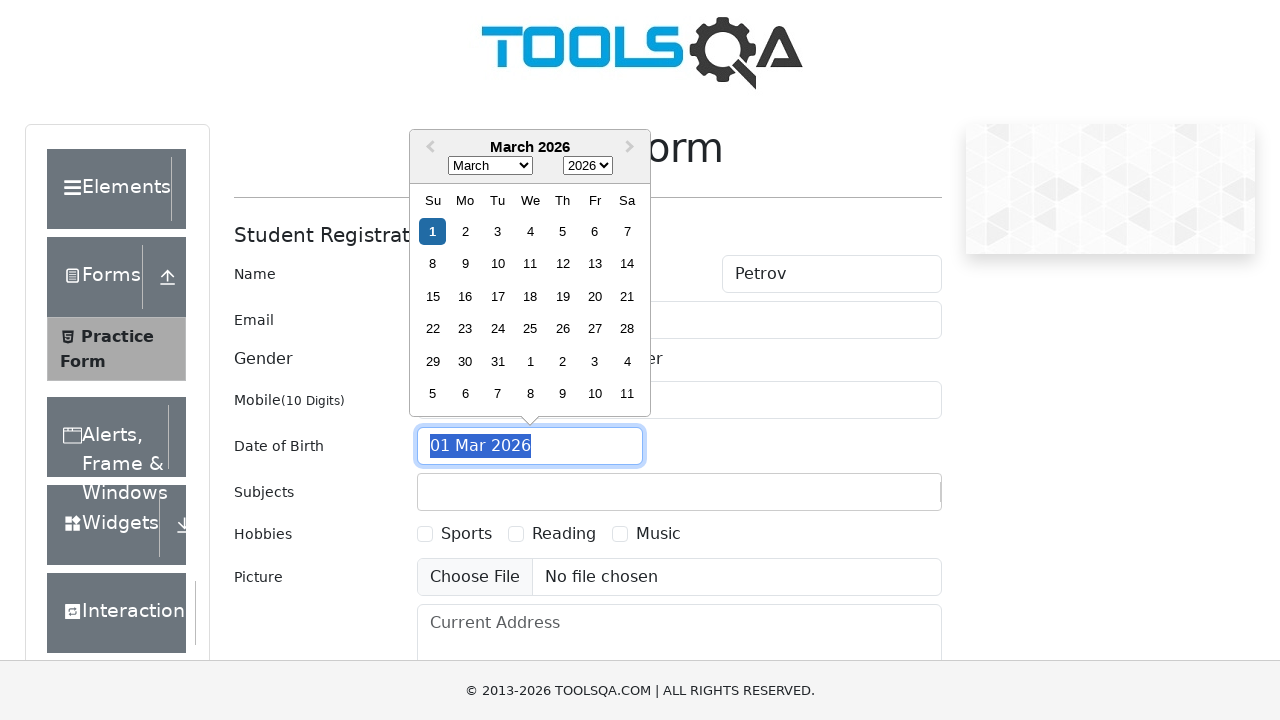

Typed date of birth '19 May 2009'
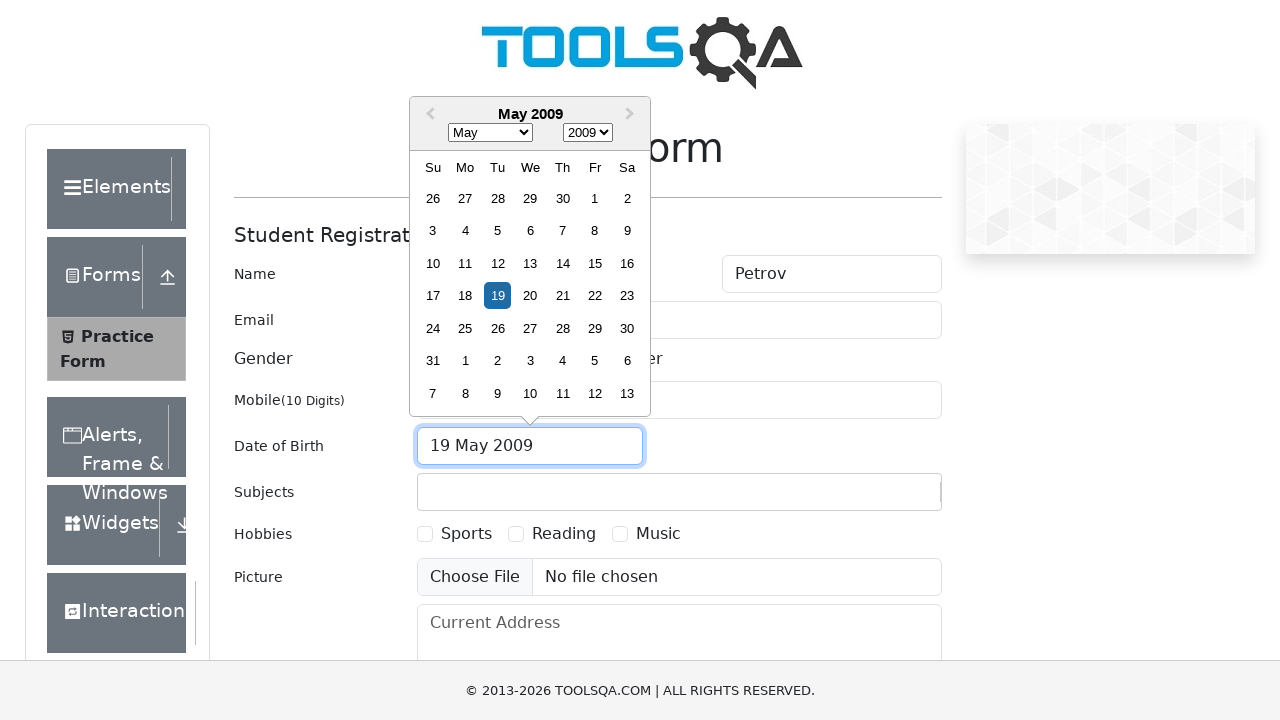

Confirmed date of birth entry
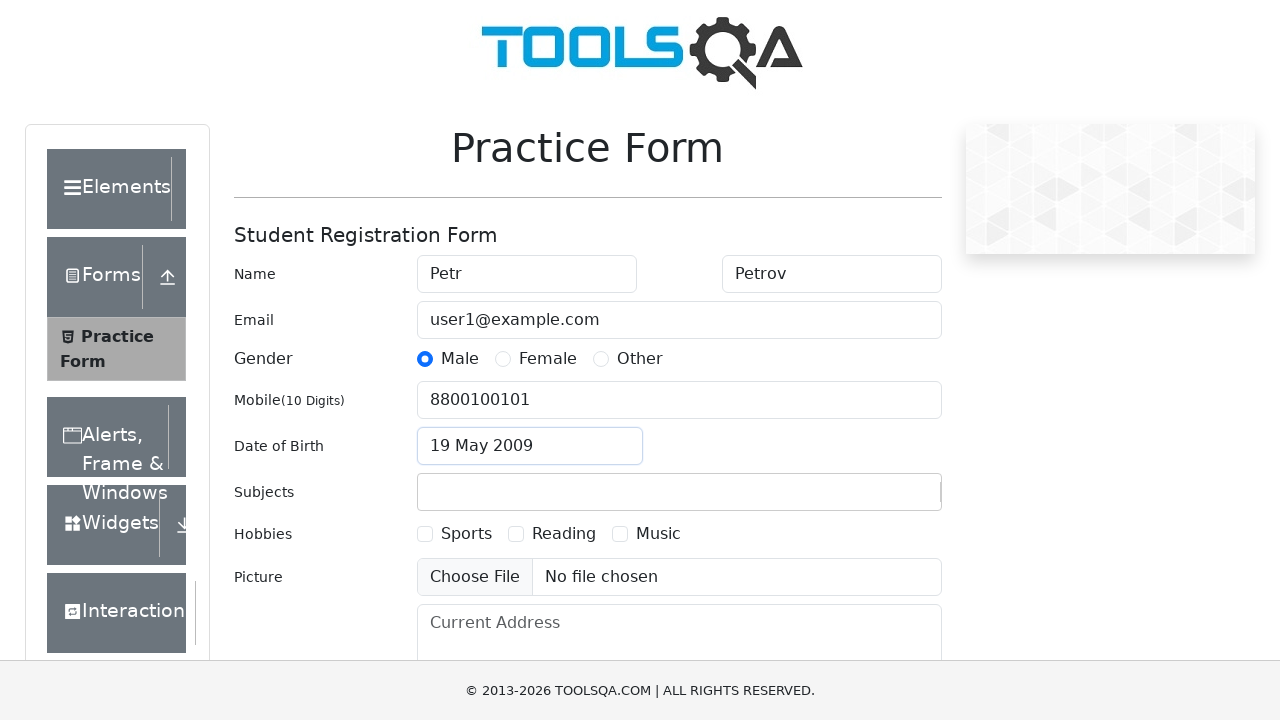

Filled subjects field with 'History' on #subjectsInput
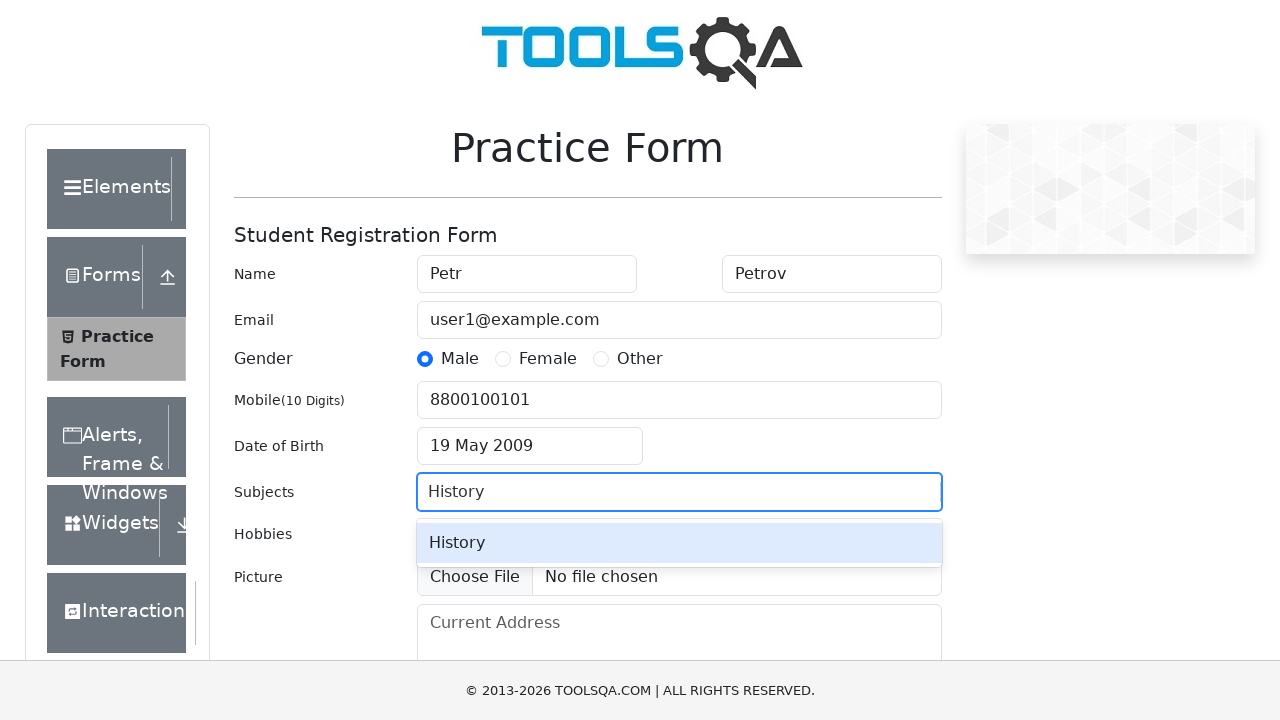

Confirmed subject selection
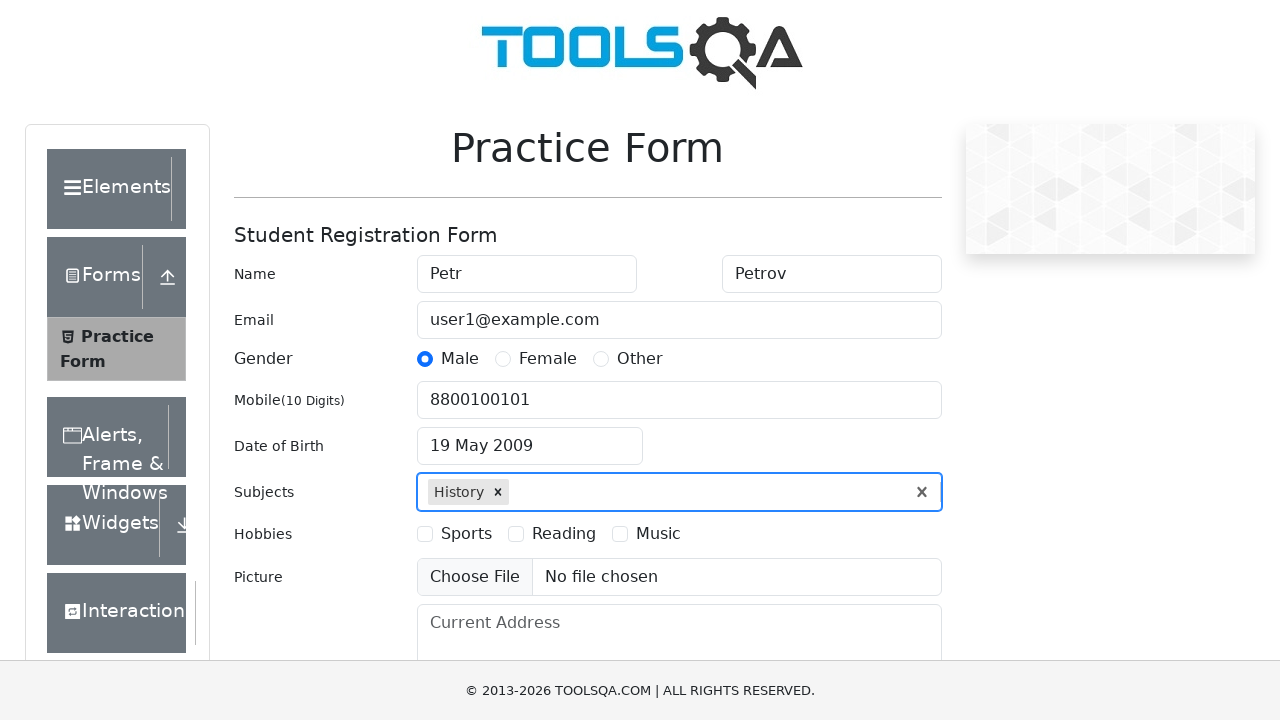

Selected Sports hobby at (466, 534) on label[for='hobbies-checkbox-1']
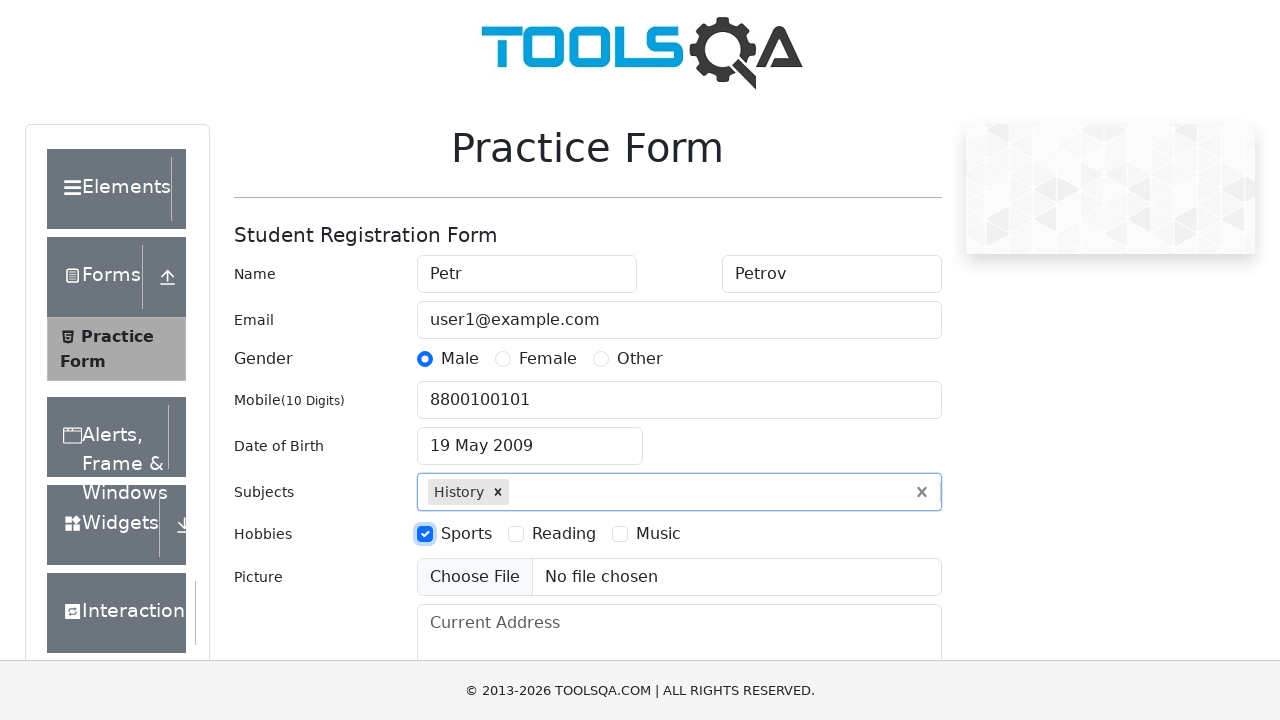

Selected Music hobby at (658, 534) on label[for='hobbies-checkbox-3']
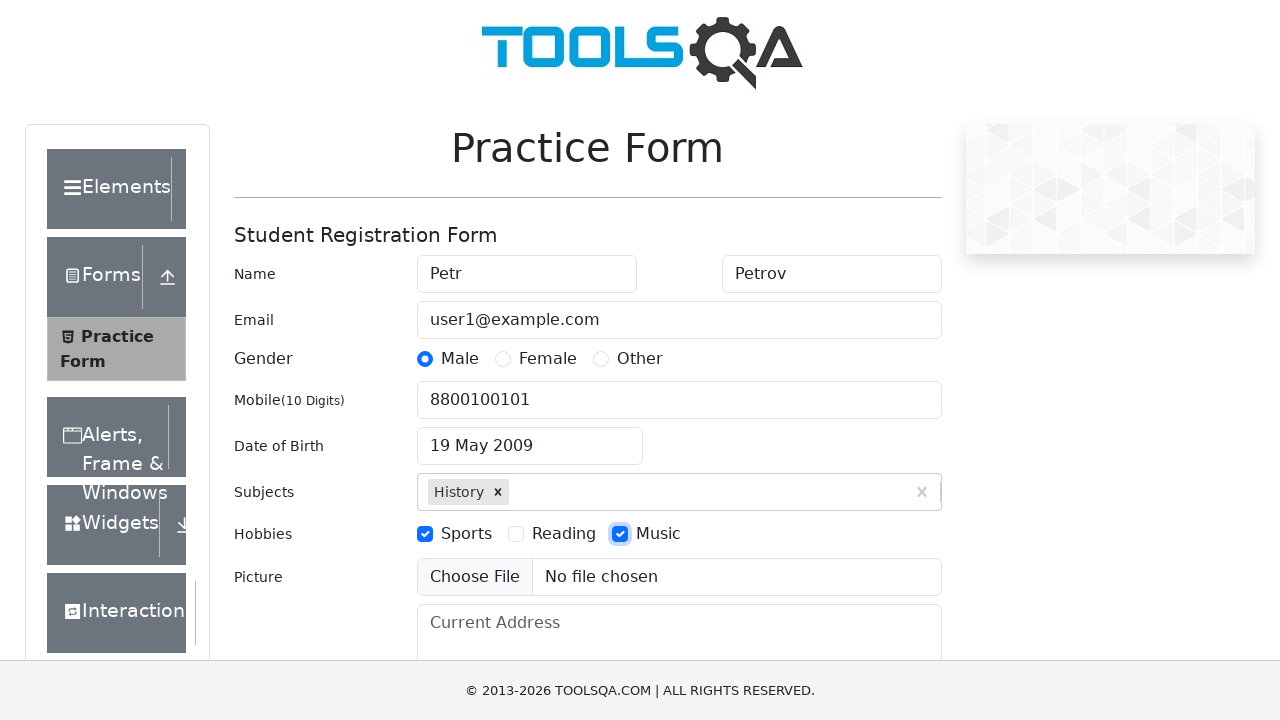

Filled current address with 'Russia, Moskow' on #currentAddress
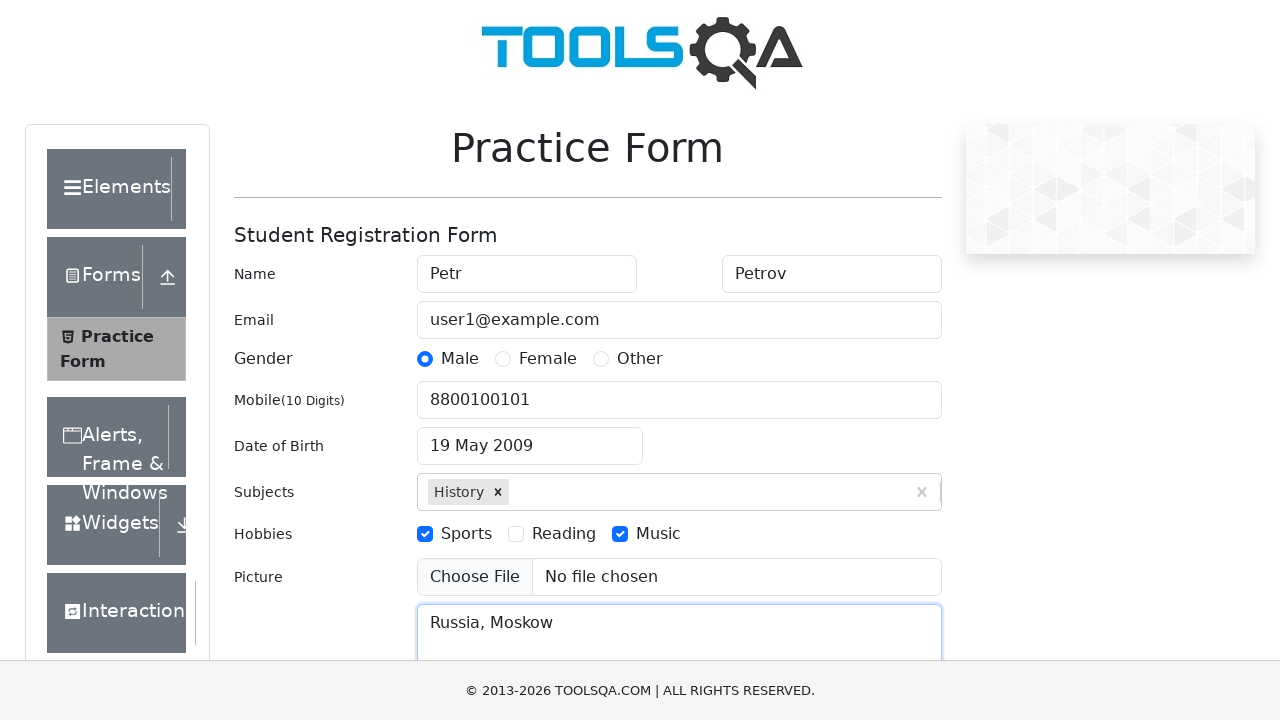

Filled state field with 'Haryana' on #react-select-3-input
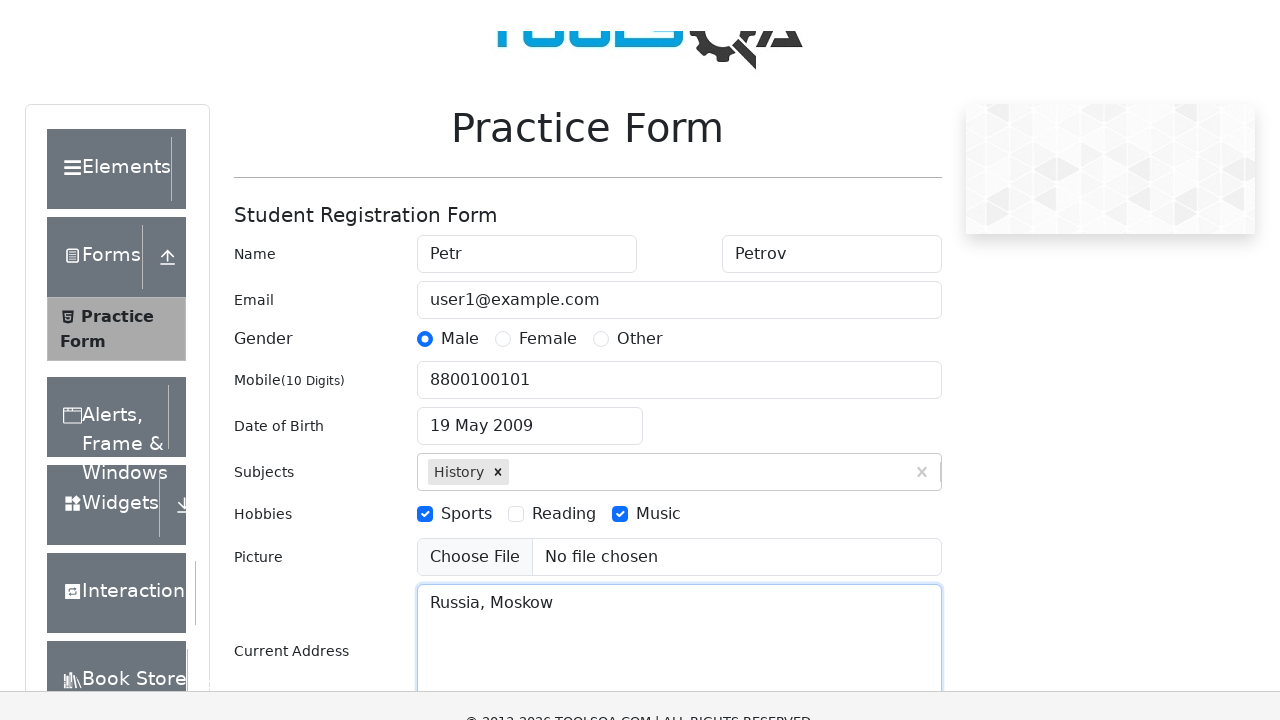

Confirmed state selection
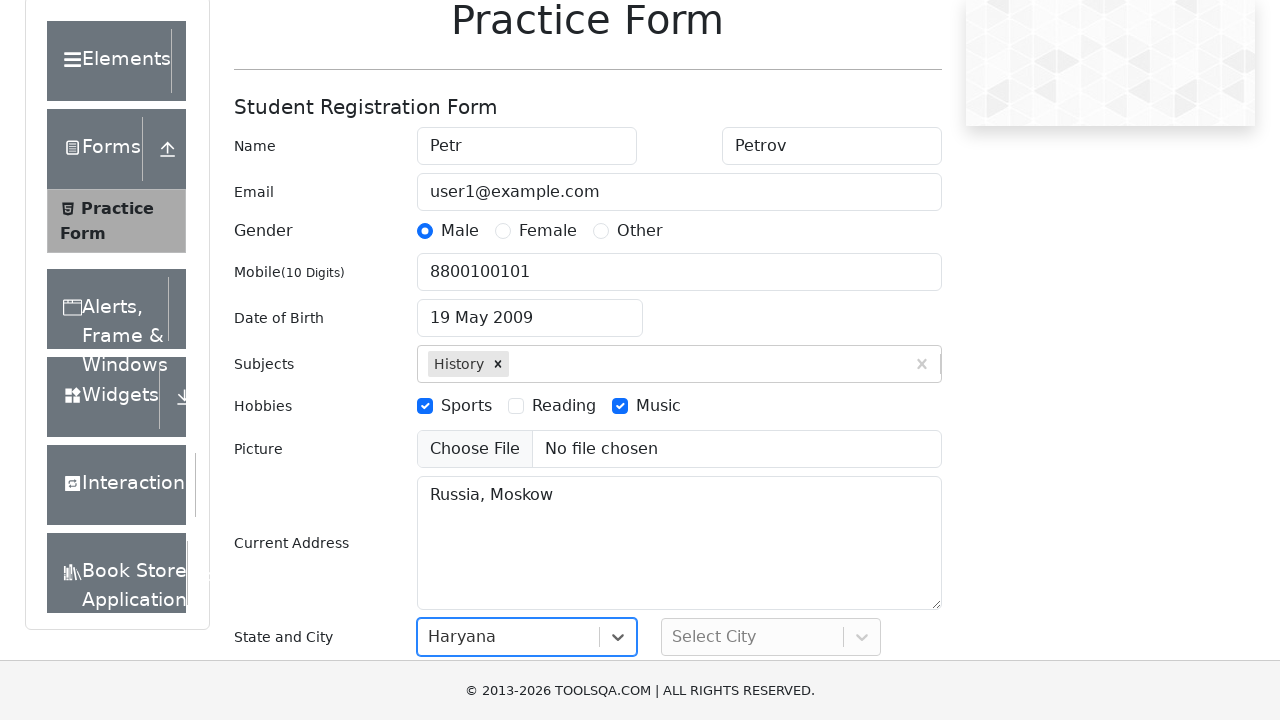

Filled city field with 'Panipat' on #react-select-4-input
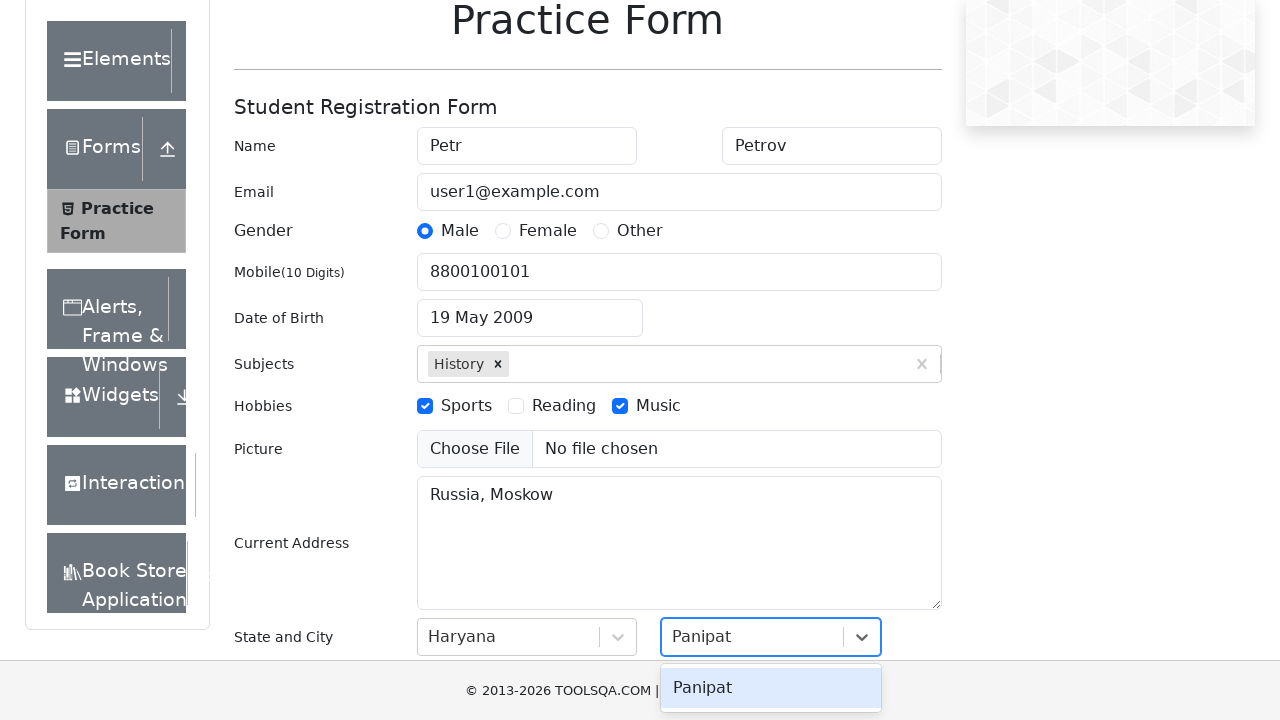

Confirmed city selection
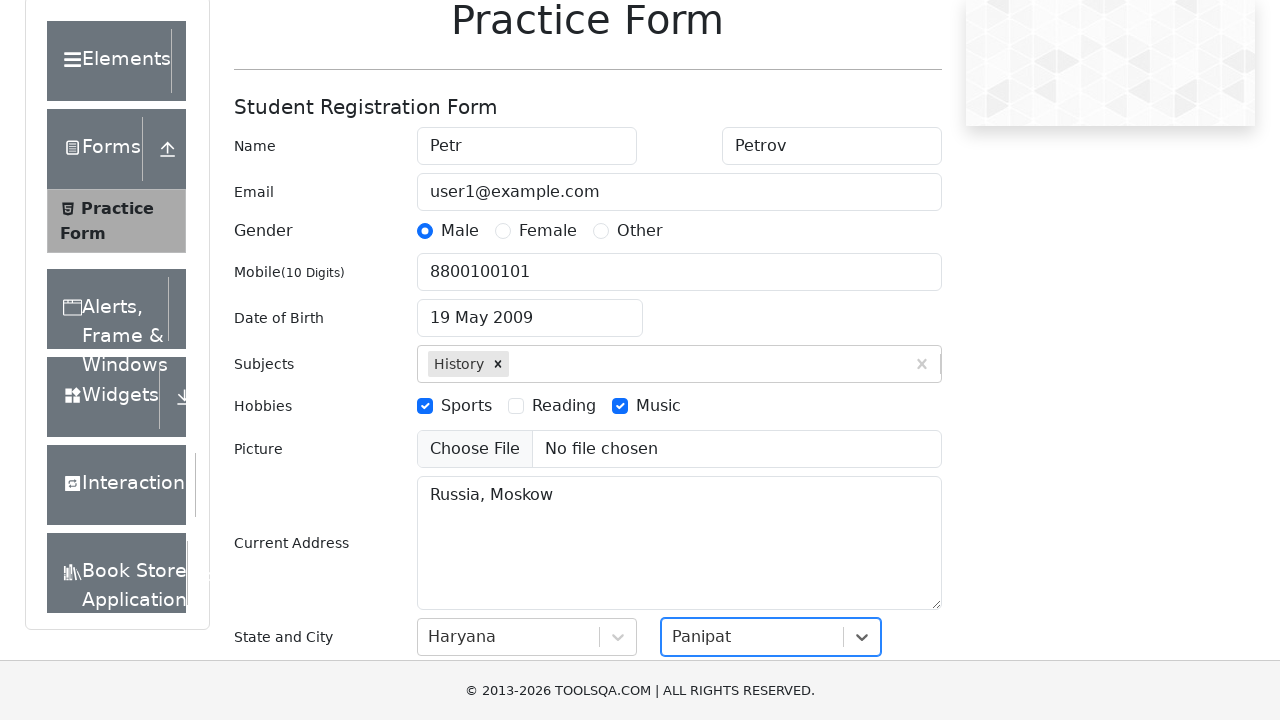

Scrolled to bottom of form
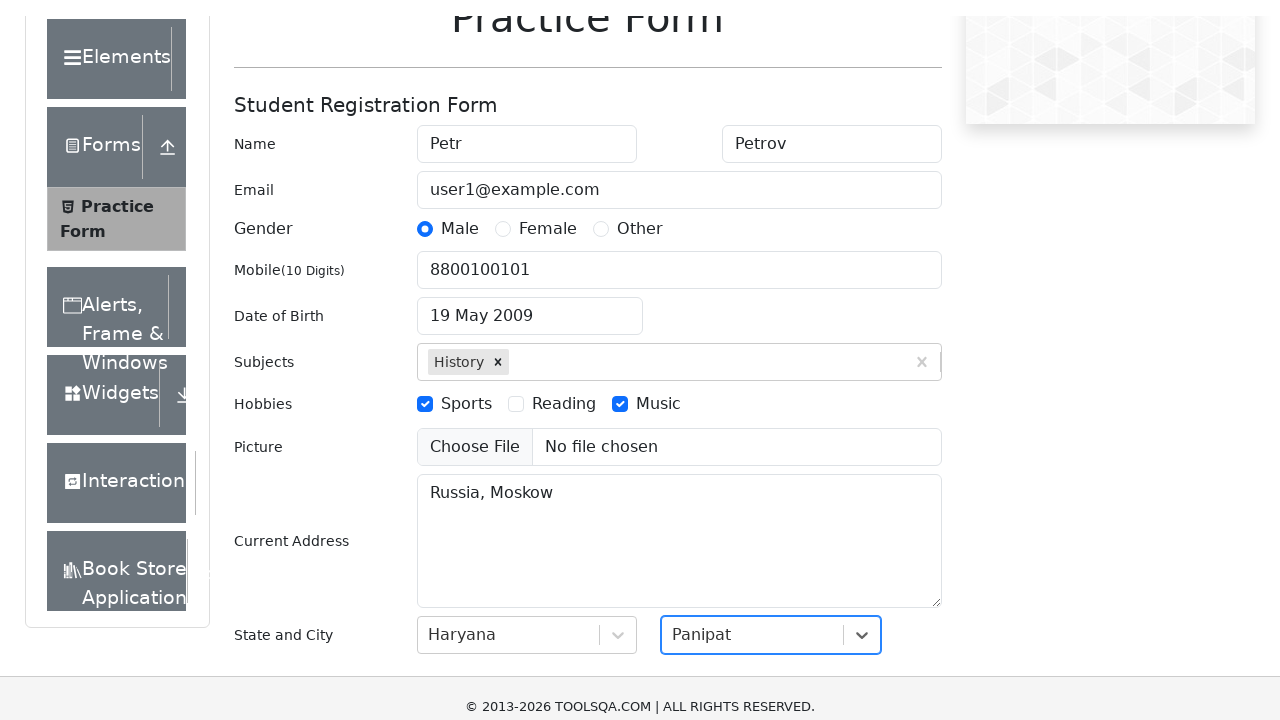

Clicked submit button to submit form at (885, 499) on #submit
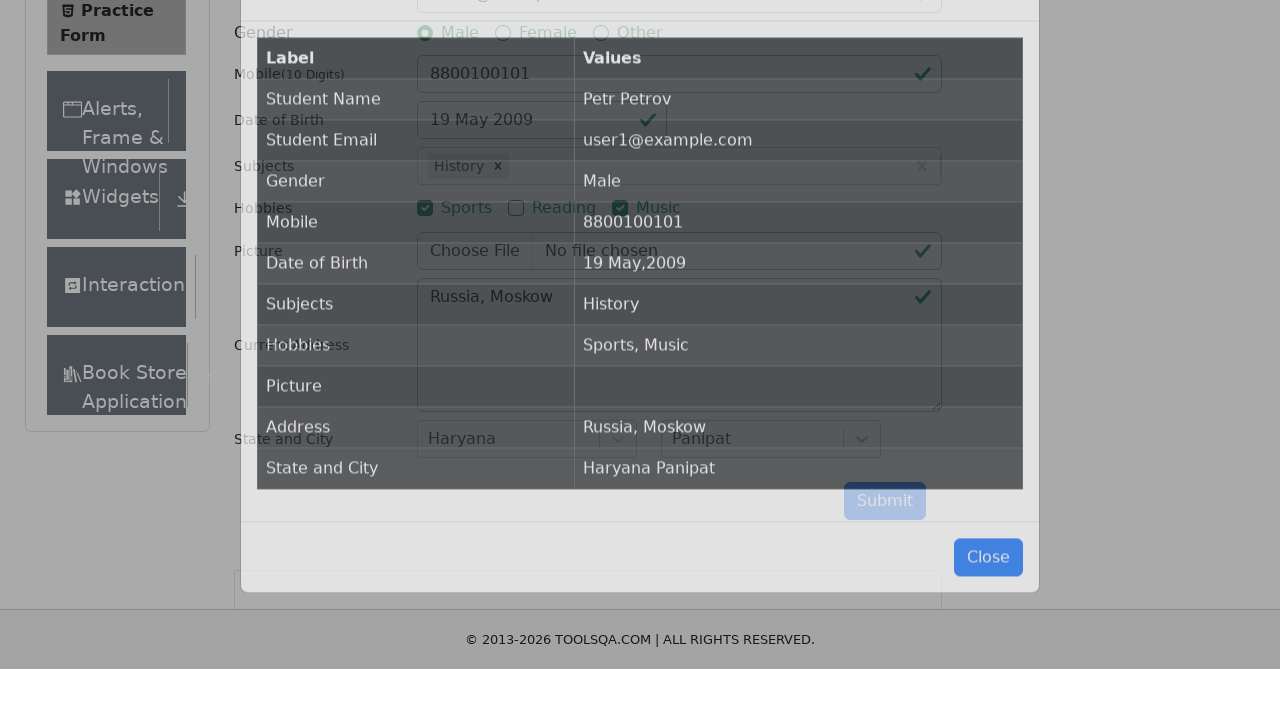

Result table loaded and verified form submission was successful
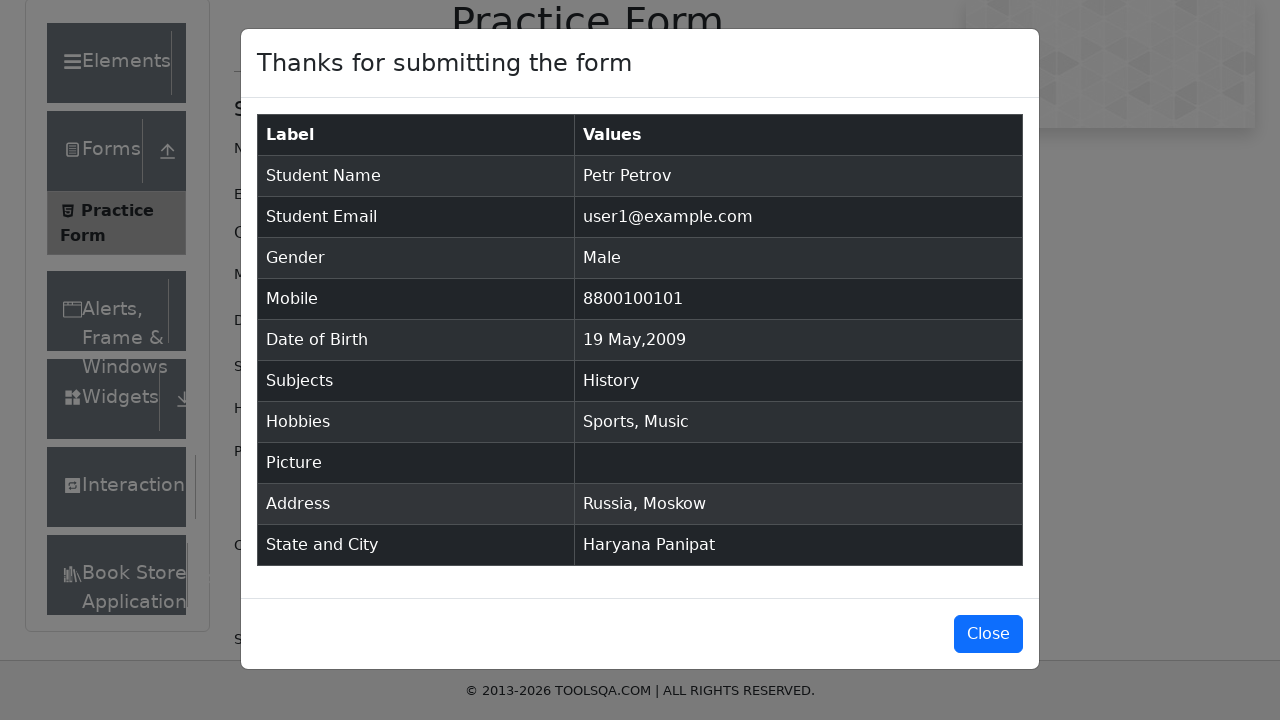

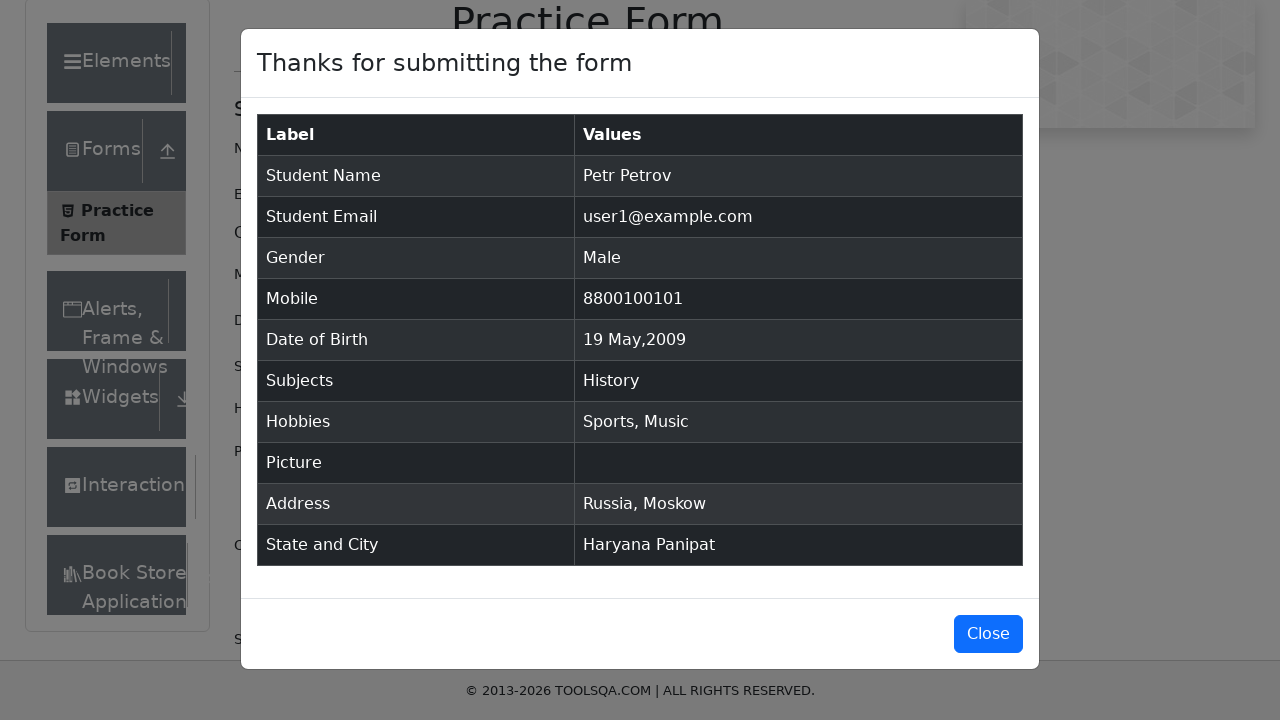